Tests web-first assertions with 8 second timeout

Starting URL: https://demoapp-sable-gamma.vercel.app/

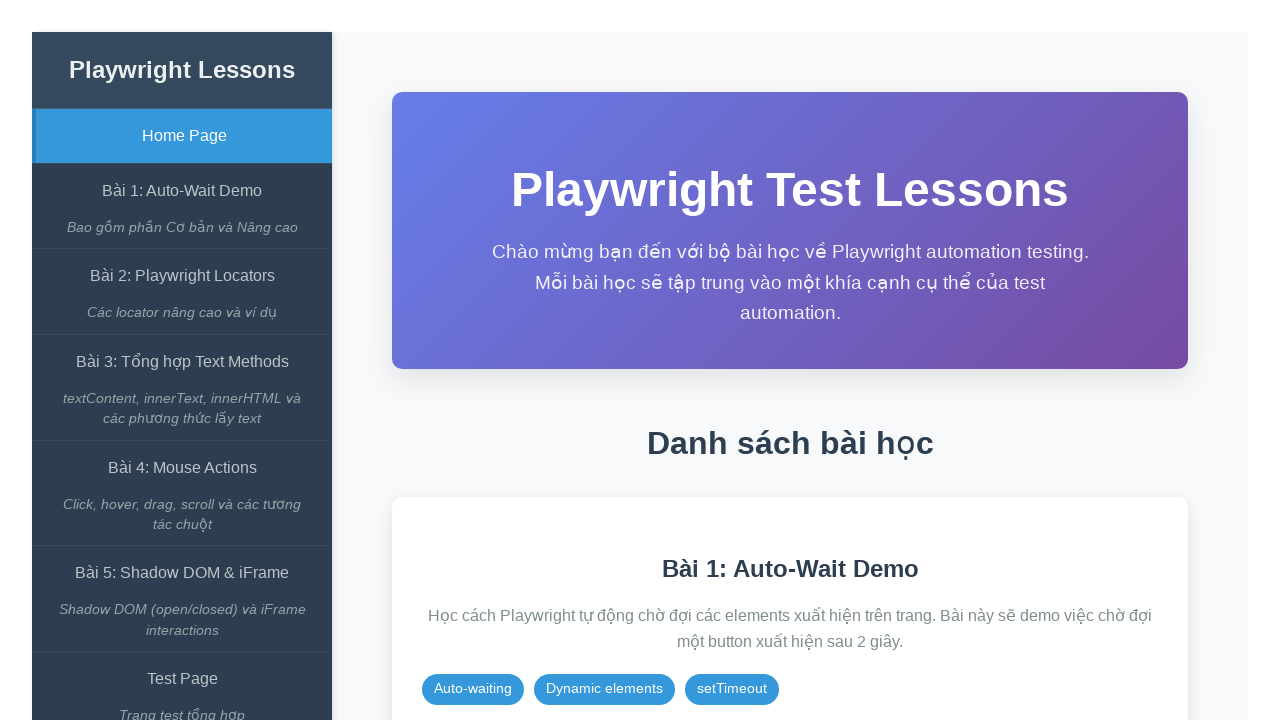

Clicked on Auto-Wait Demo link at (182, 191) on internal:role=link[name="Bài 1: Auto-Wait Demo"i]
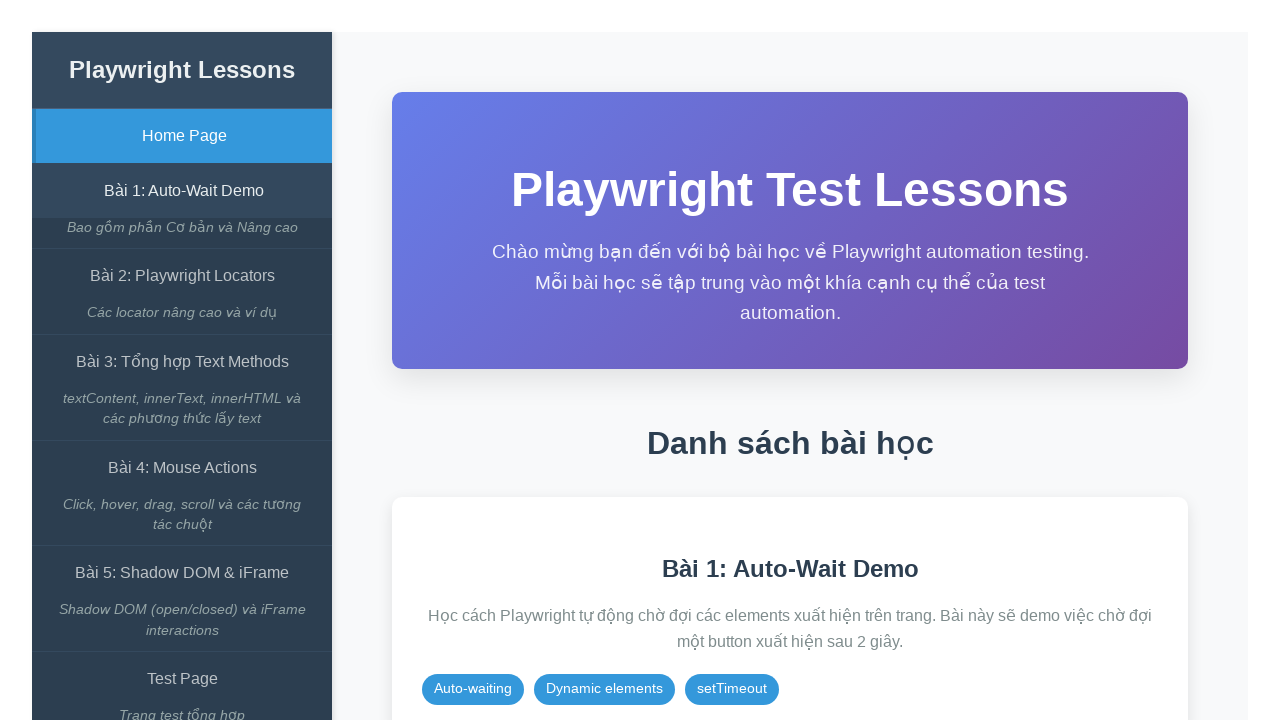

Clicked Web-First Assertions button at (644, 312) on internal:role=button[name="Web-First Assertions"i]
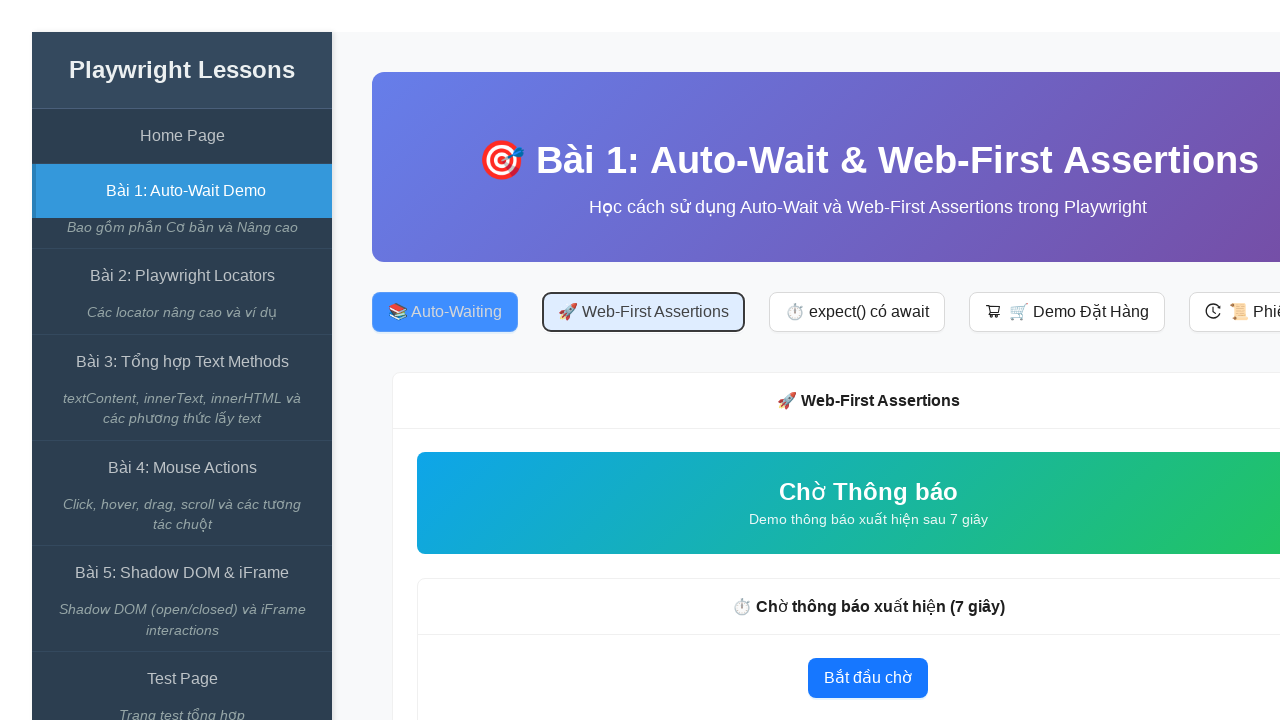

Clicked start waiting button at (868, 678) on internal:text="B\u1eaft \u0111\u1ea7u ch\u1edd"i
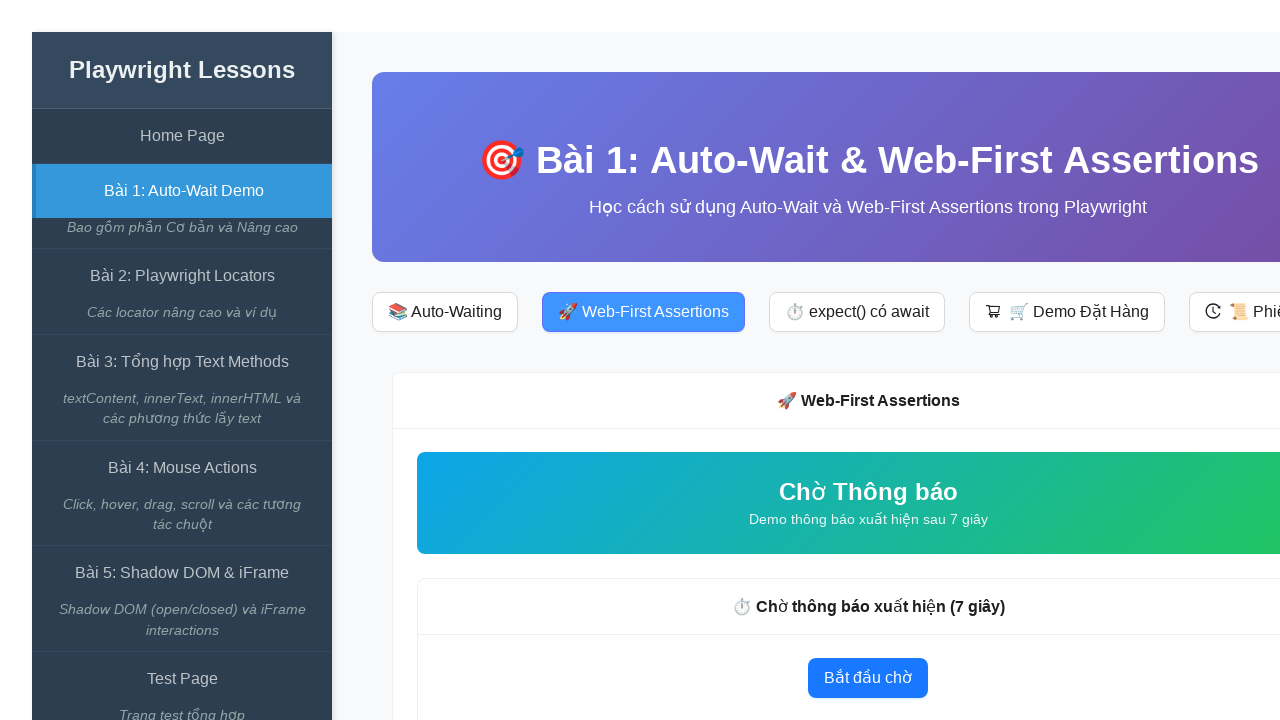

Web-first assertion passed: status message updated to 'Tải dữ liệu thành công!' within 8 second timeout
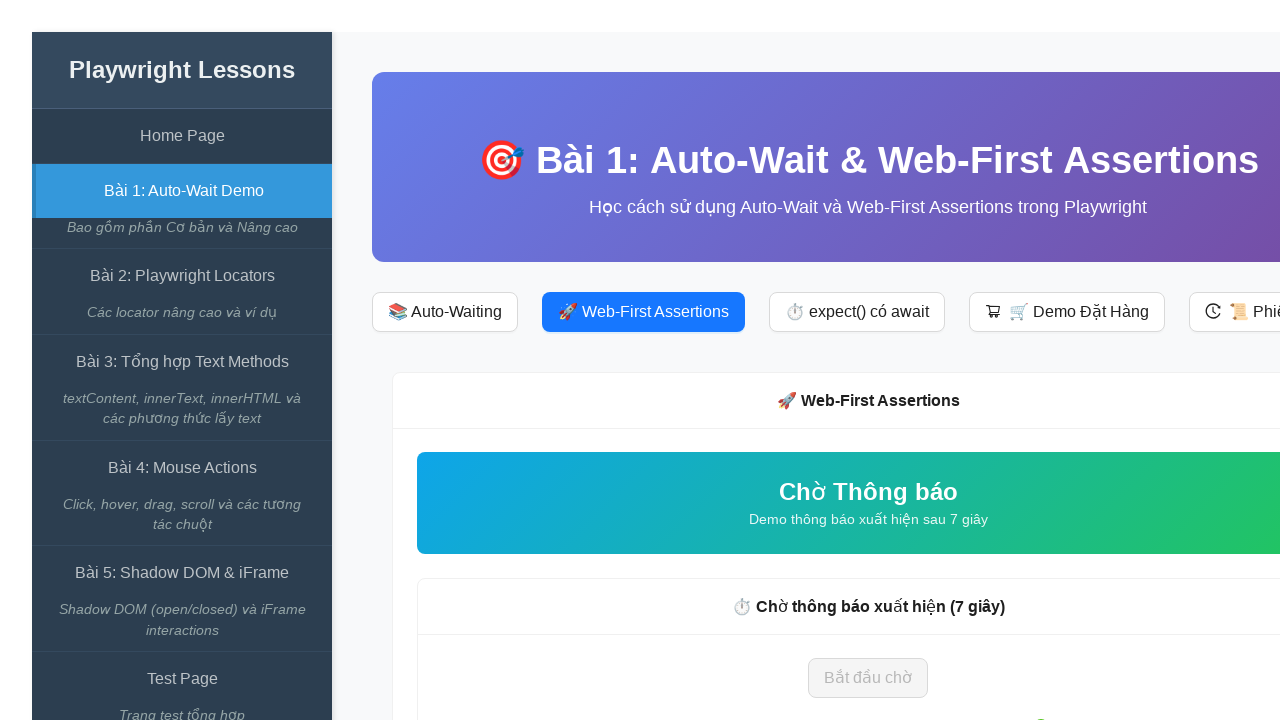

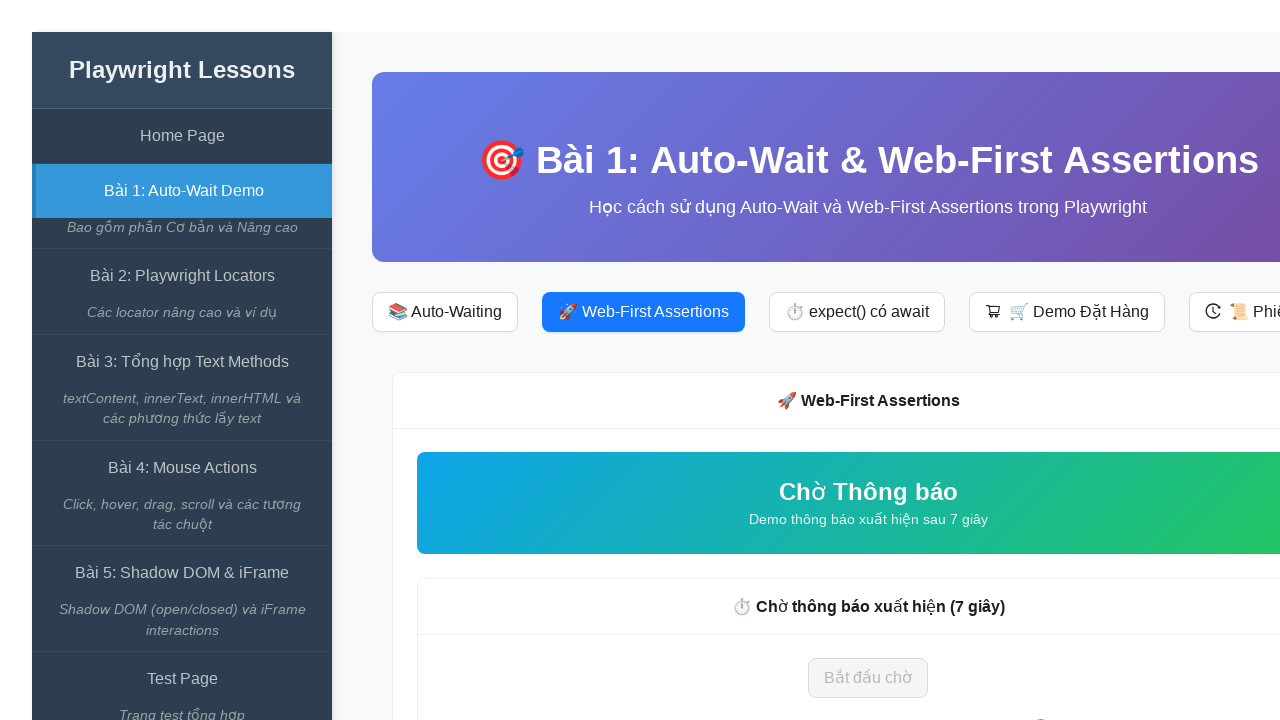